Tests JavaScript confirmation alert by clicking the confirm button and dismissing the alert

Starting URL: https://the-internet.herokuapp.com/javascript_alerts

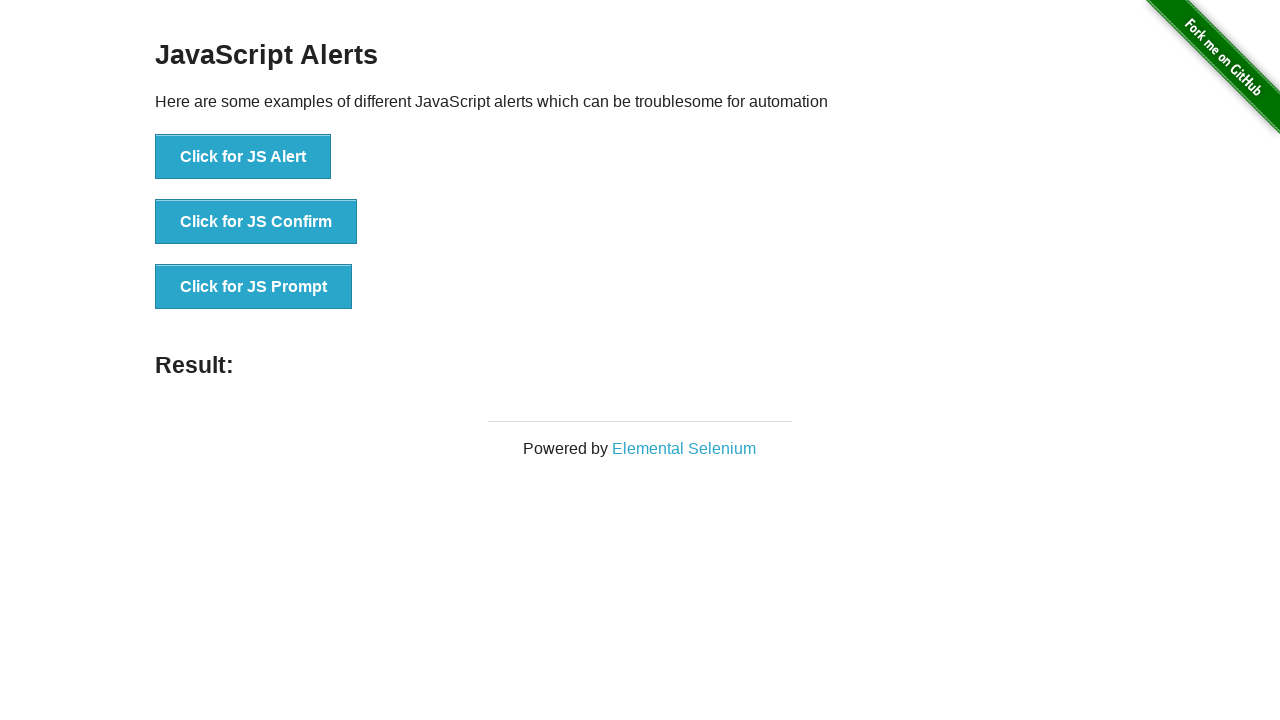

Set up dialog handler to dismiss alerts
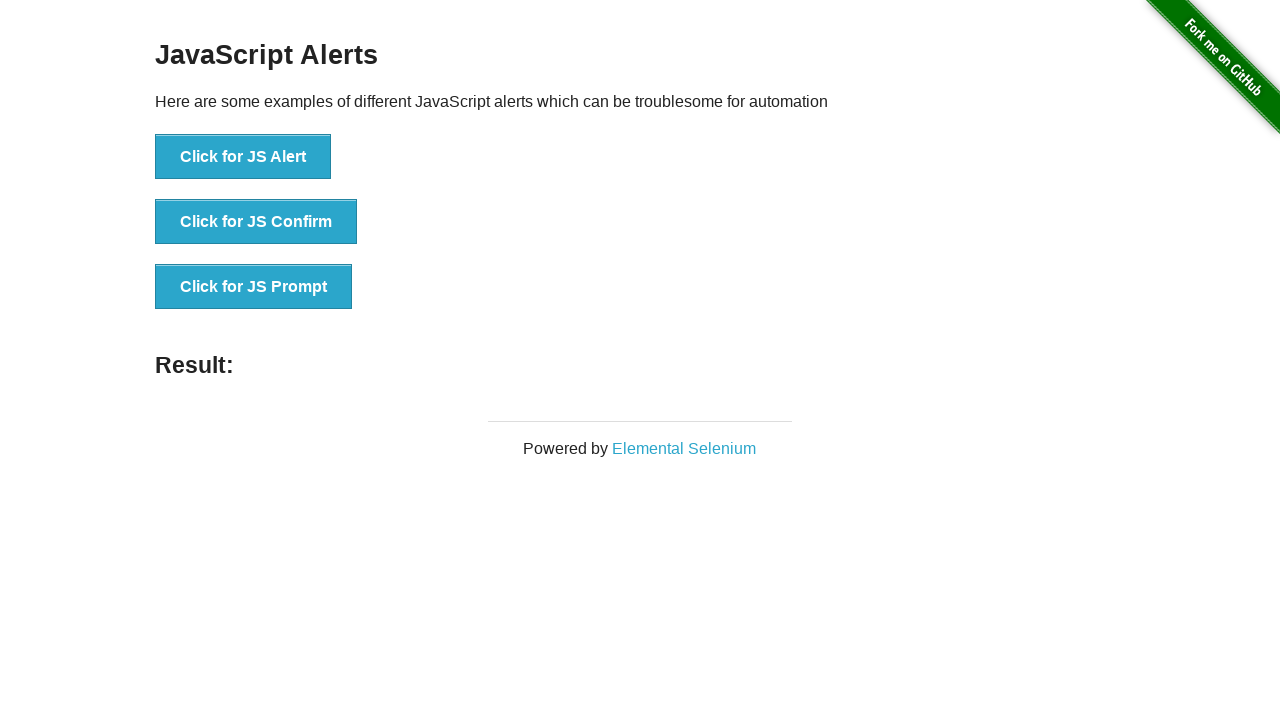

Clicked the JS Confirm button at (256, 222) on //button[.="Click for JS Confirm"]
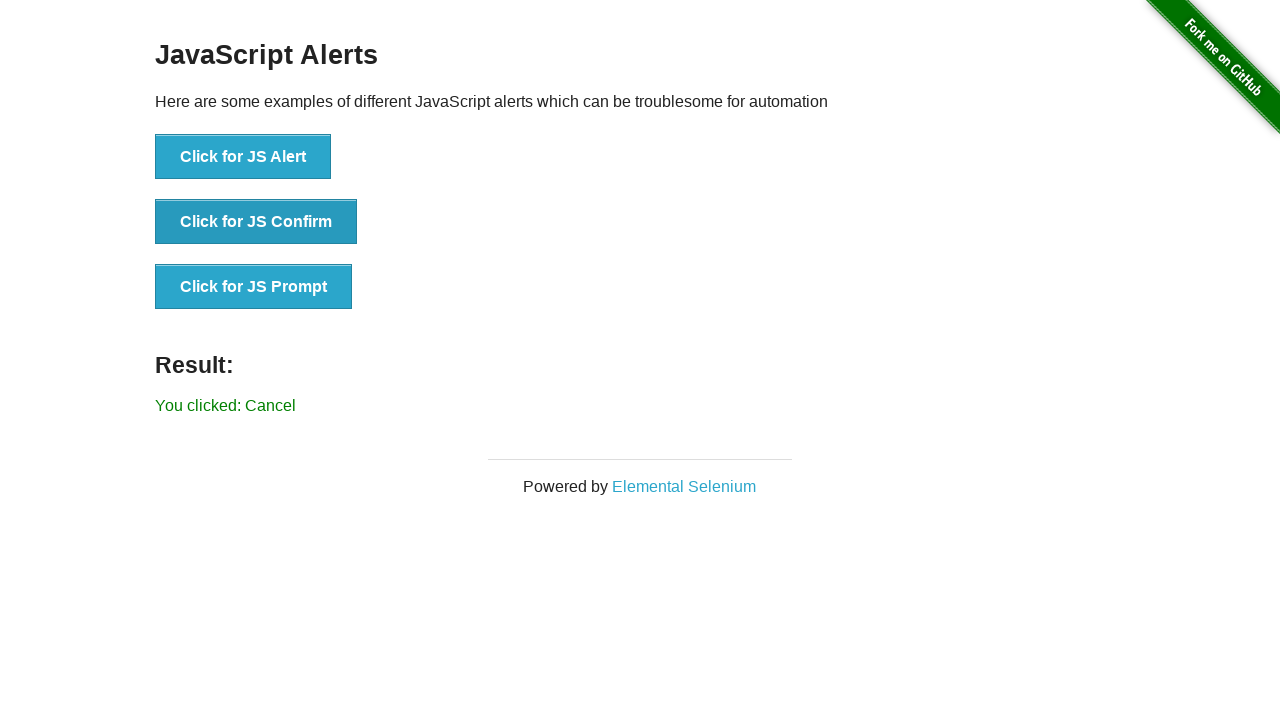

Waited for and found the result element
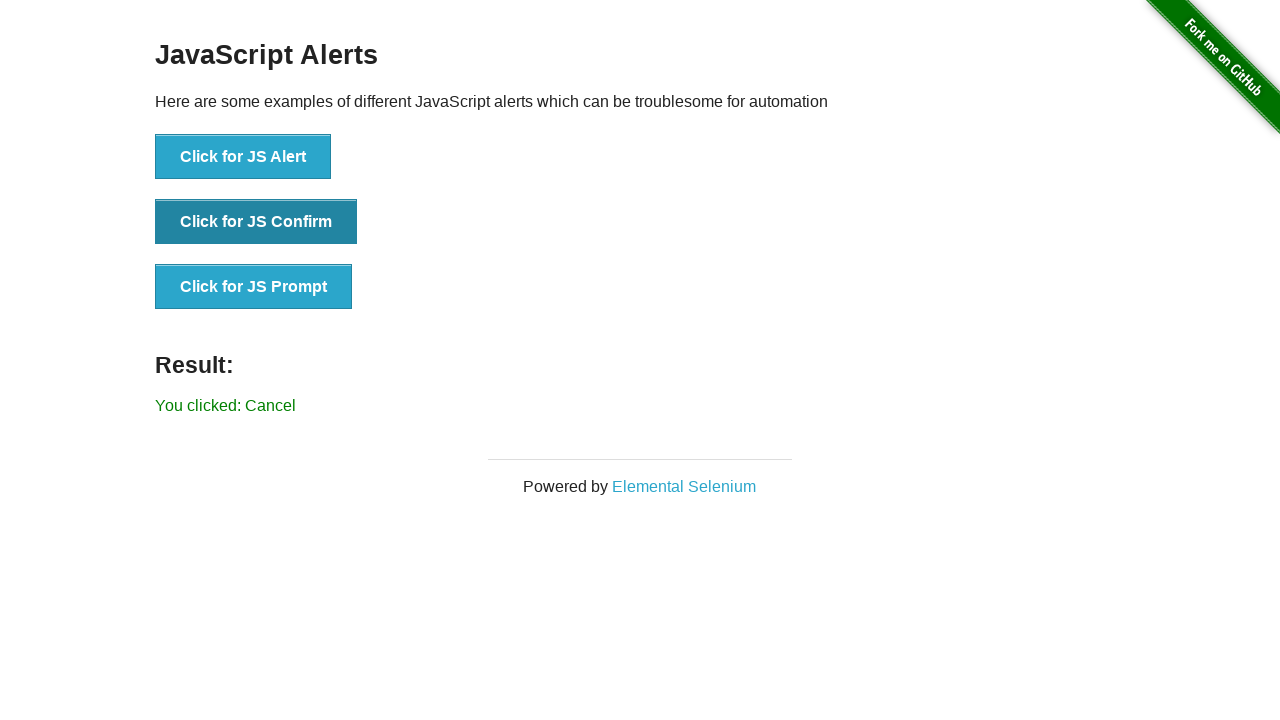

Verified result text shows 'You clicked: Cancel'
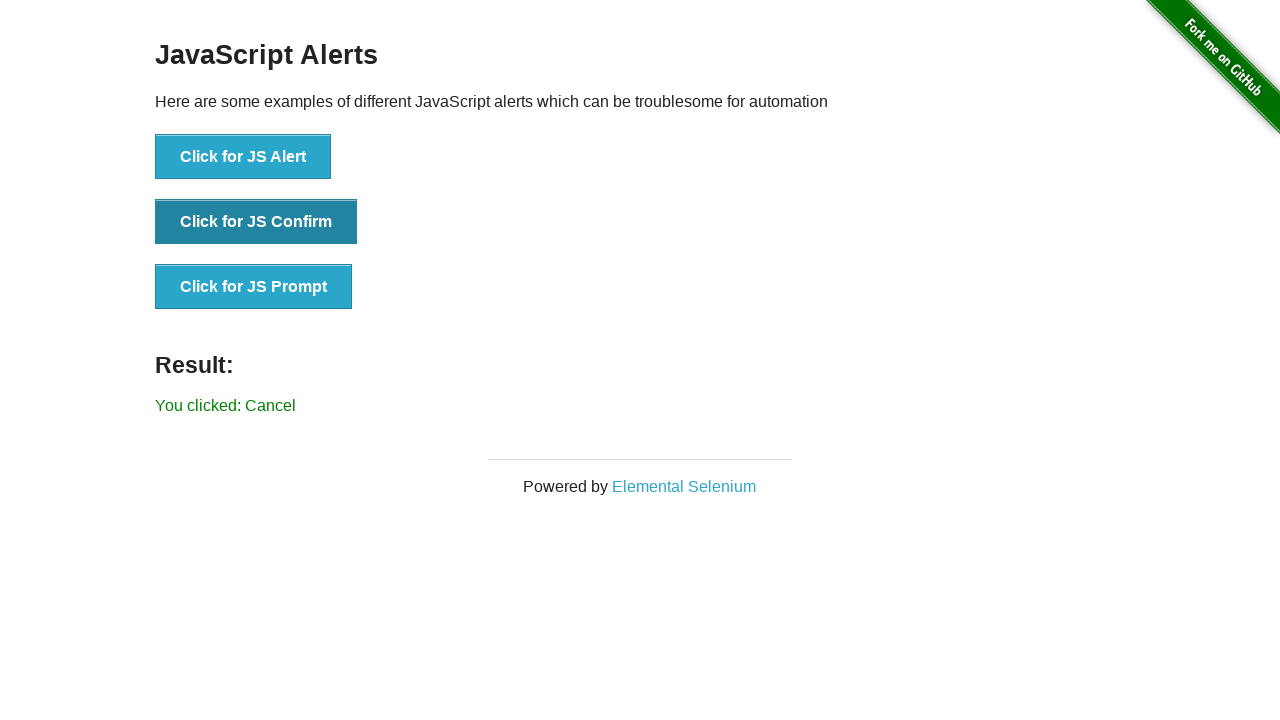

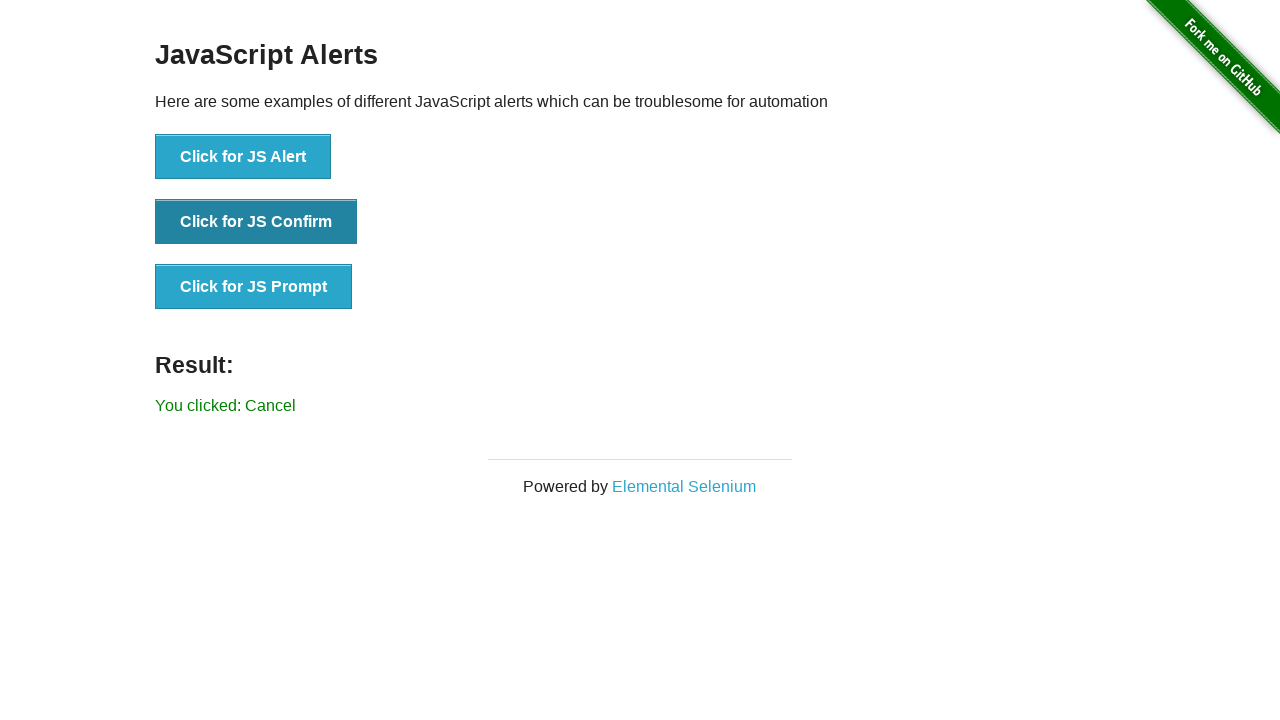